Tests dynamic element interaction by clicking a button to reveal a hidden input field, then entering text into the newly visible field

Starting URL: https://www.selenium.dev/selenium/web/dynamic.html

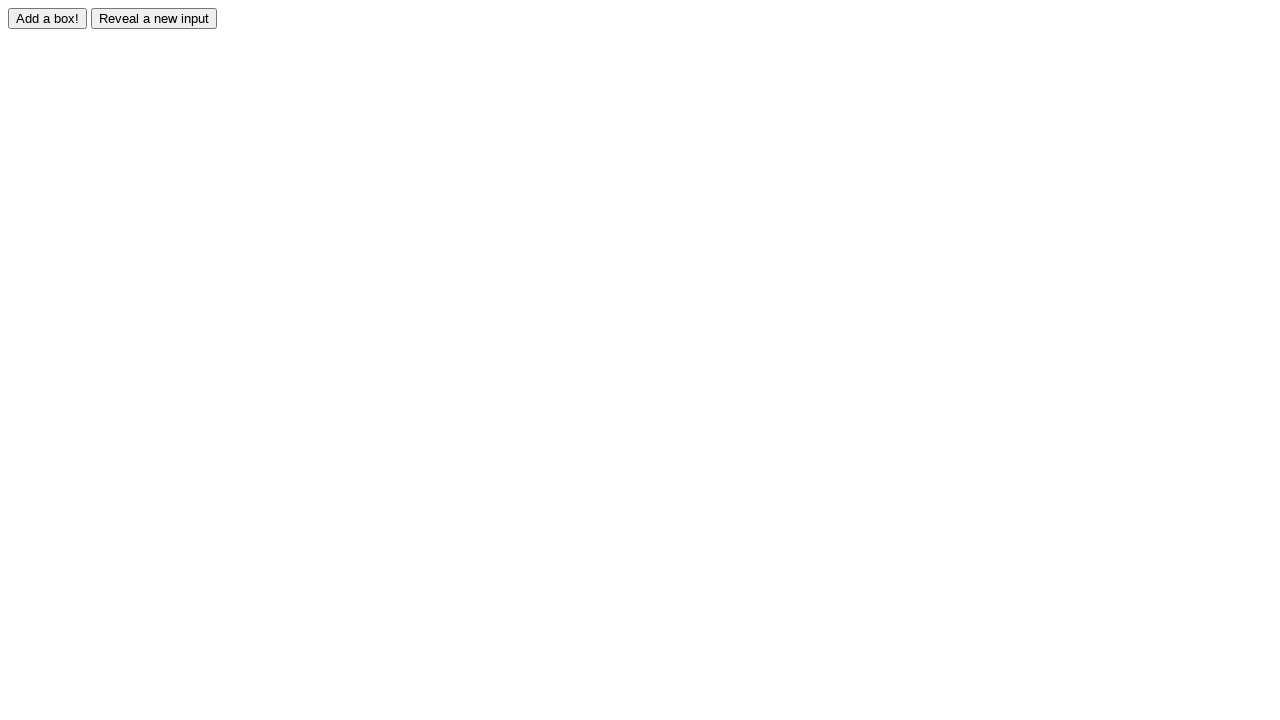

Clicked reveal button to show hidden input field at (154, 18) on input#reveal
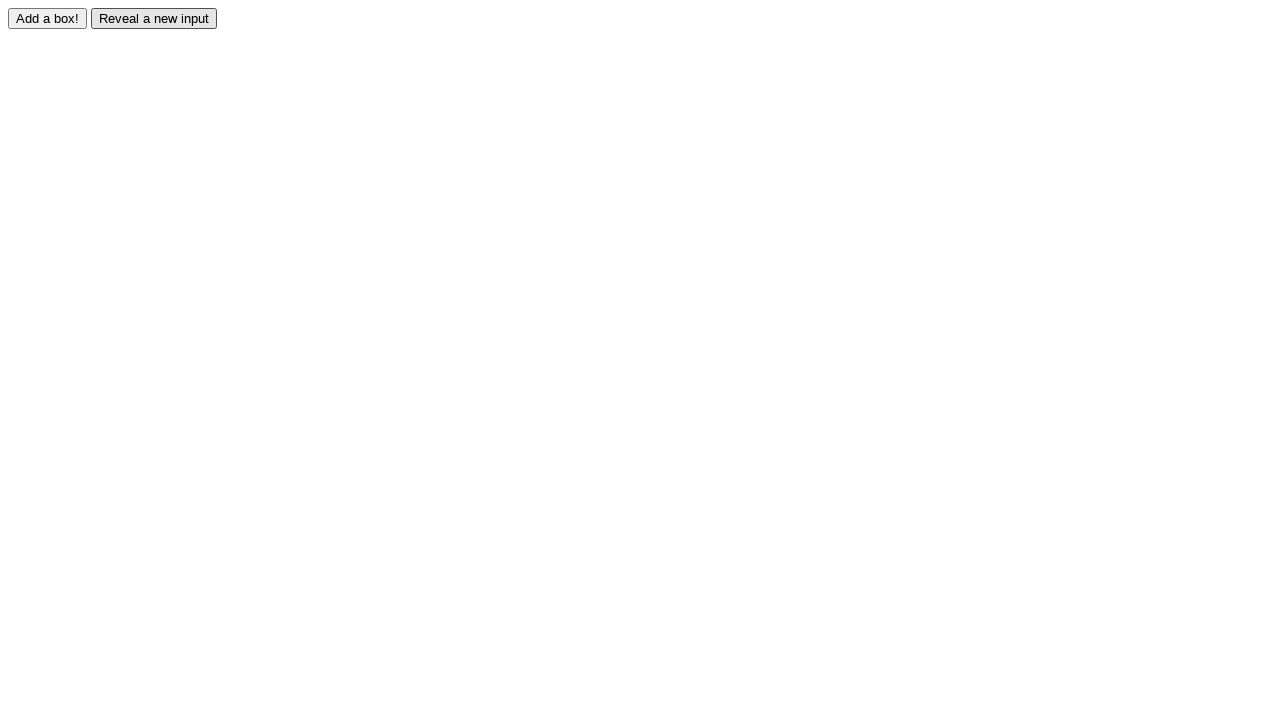

Hidden input field became visible
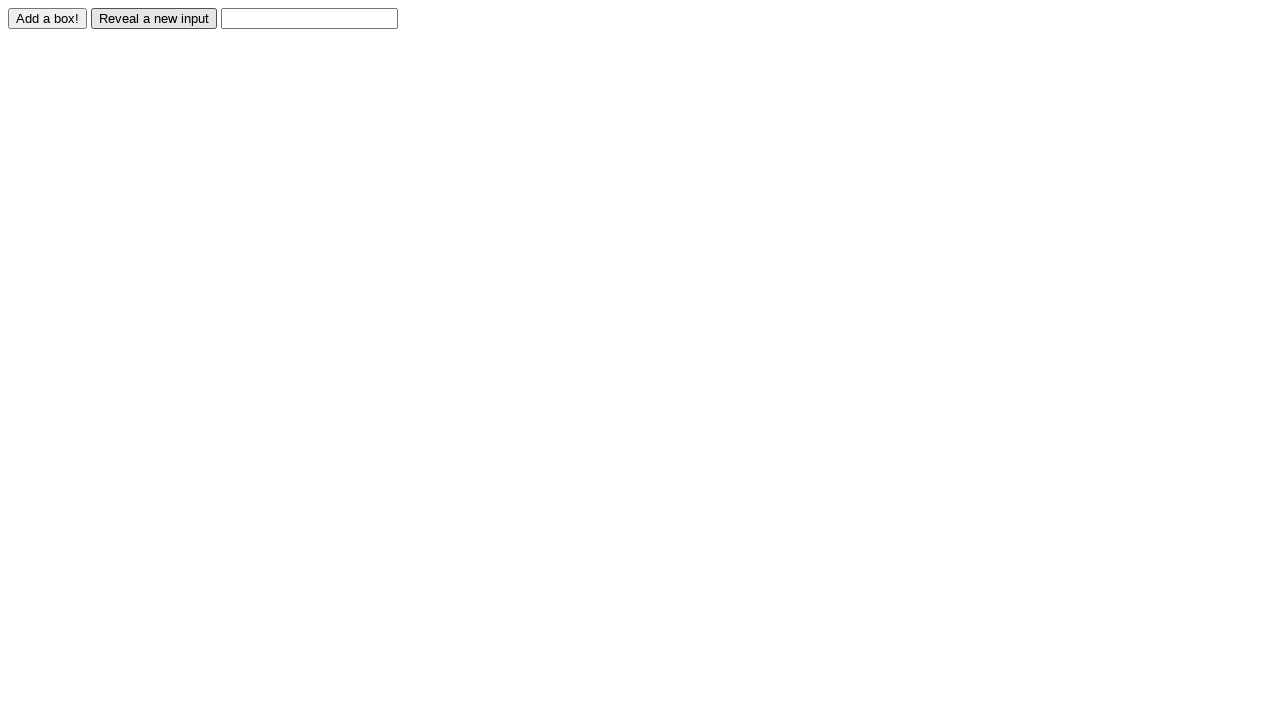

Entered text 'XXXXXX' into the revealed input field on input#revealed
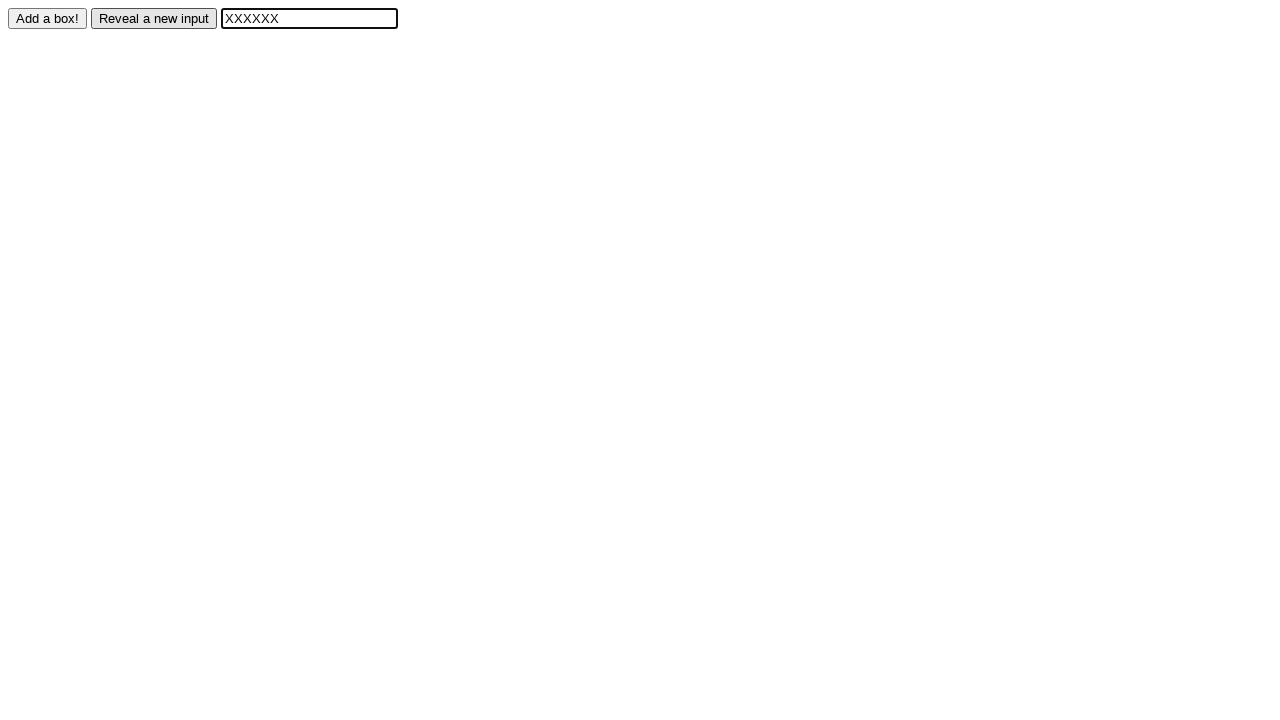

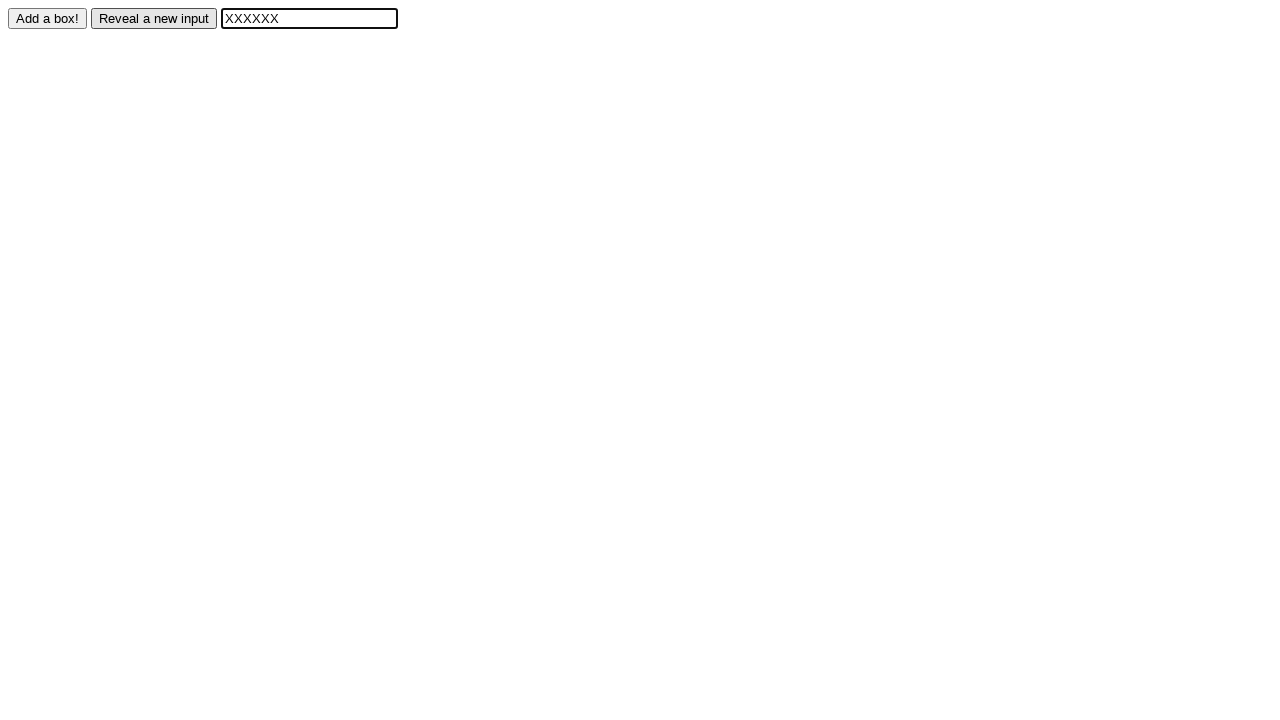